Tests jQuery UI sortable functionality by navigating to the sortable demo page and performing drag and drop operations to reorder list items

Starting URL: https://jqueryui.com/

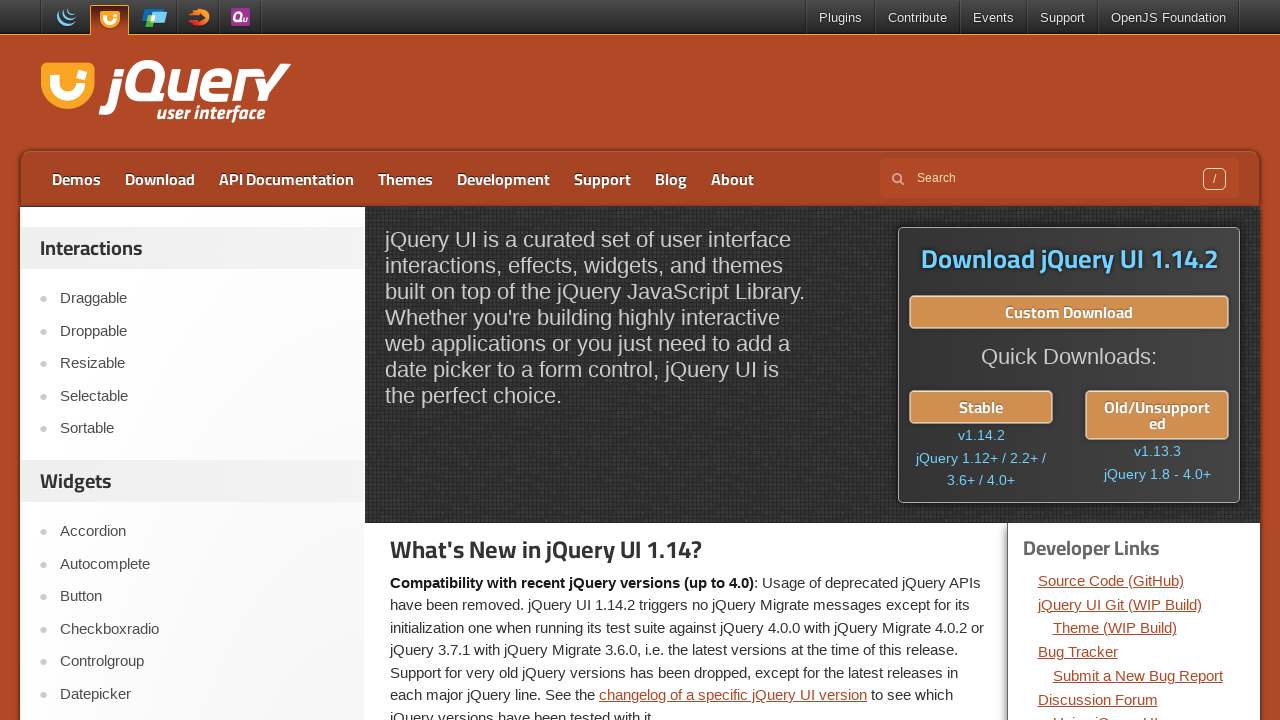

Clicked on Sortable link to navigate to sortable demo at (202, 429) on xpath=//a[text()='Sortable']
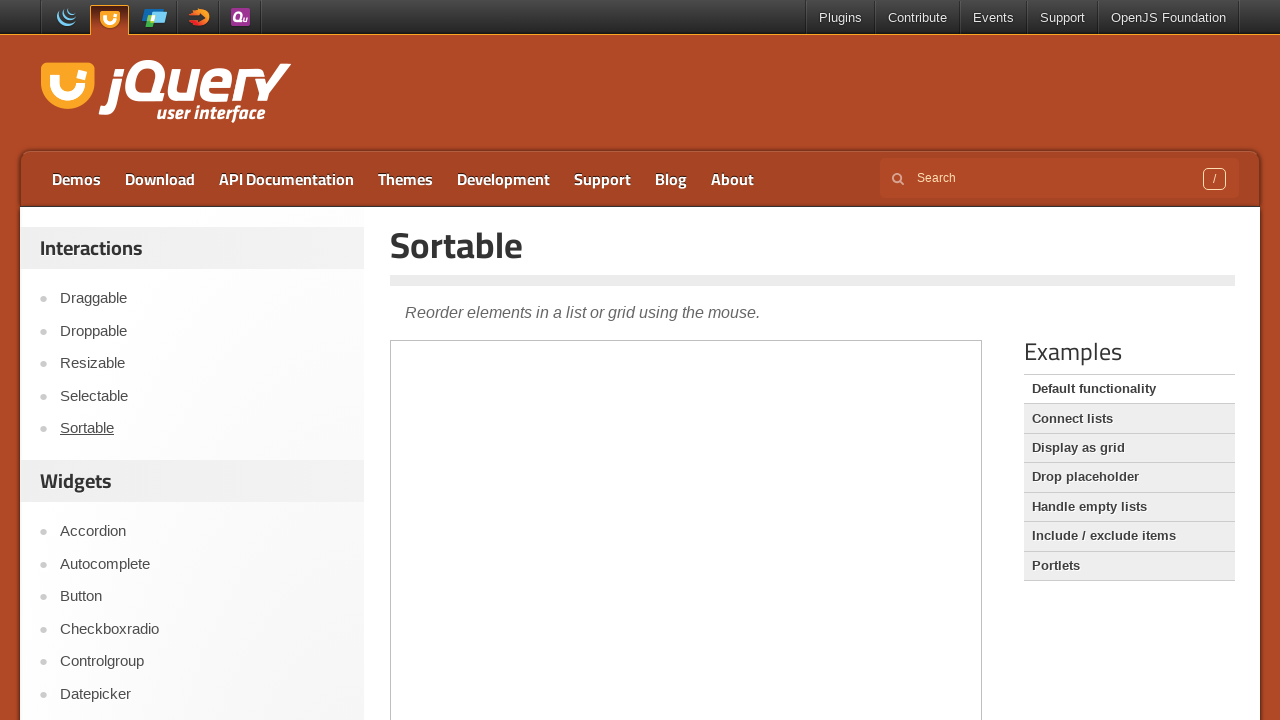

Located and switched to demo iframe
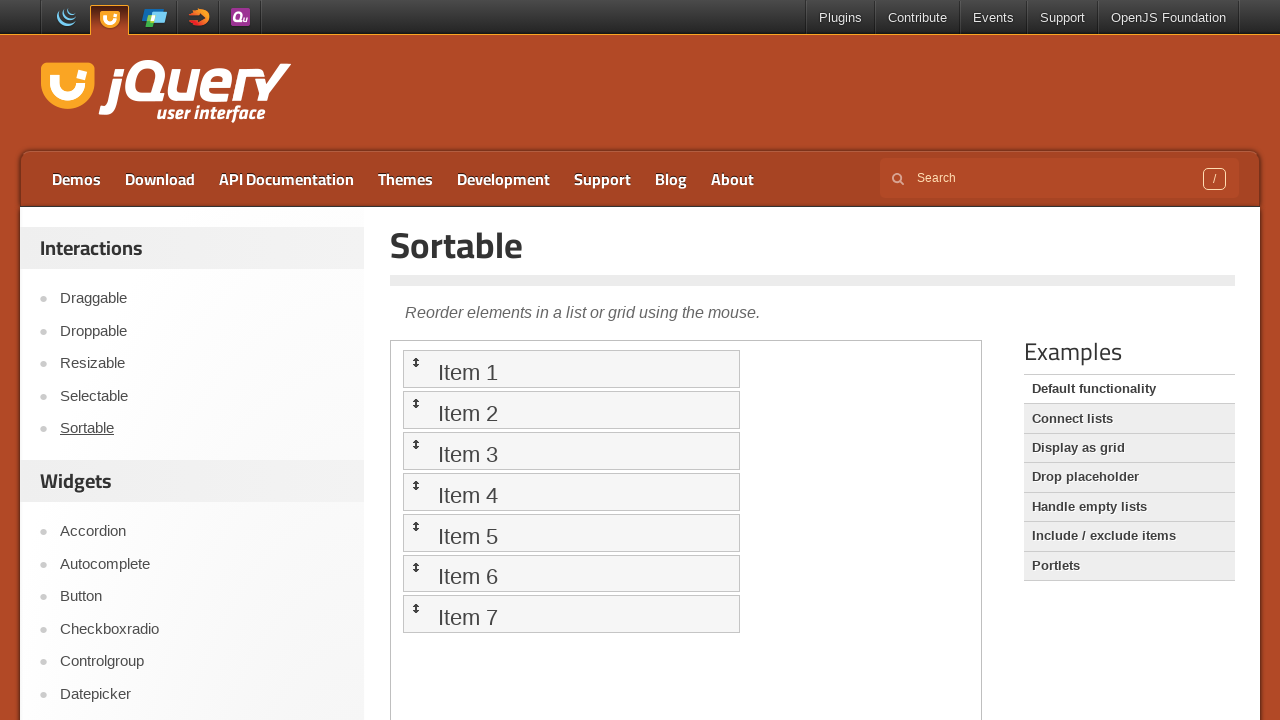

Located all sortable list items
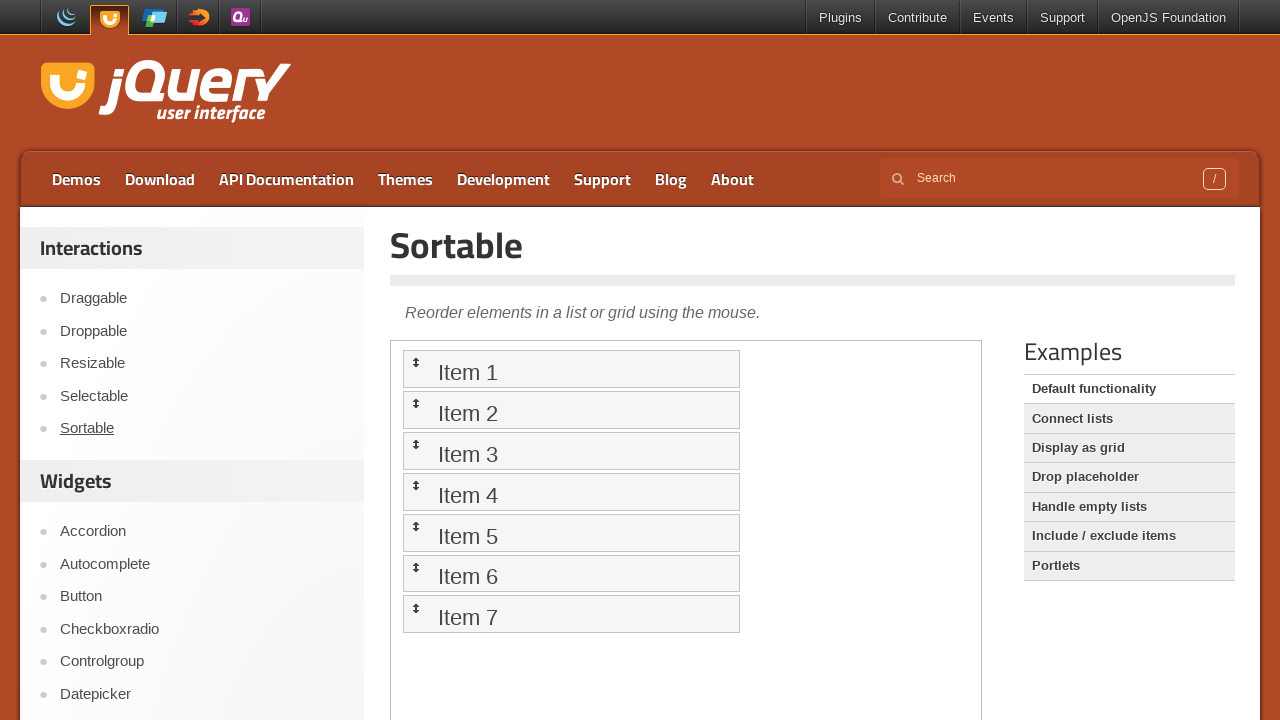

Dragged Item 7 to position 0 at (571, 369)
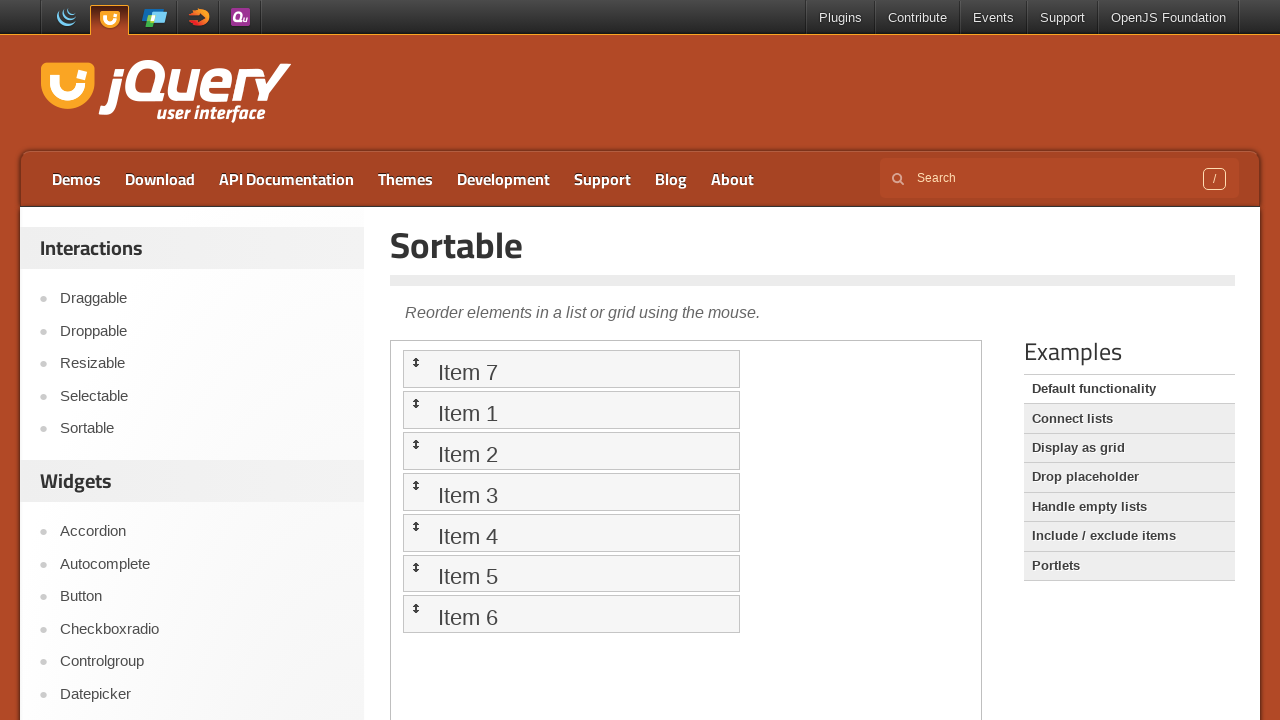

Dragged item at position 1 back to Item 7's original position at (571, 369)
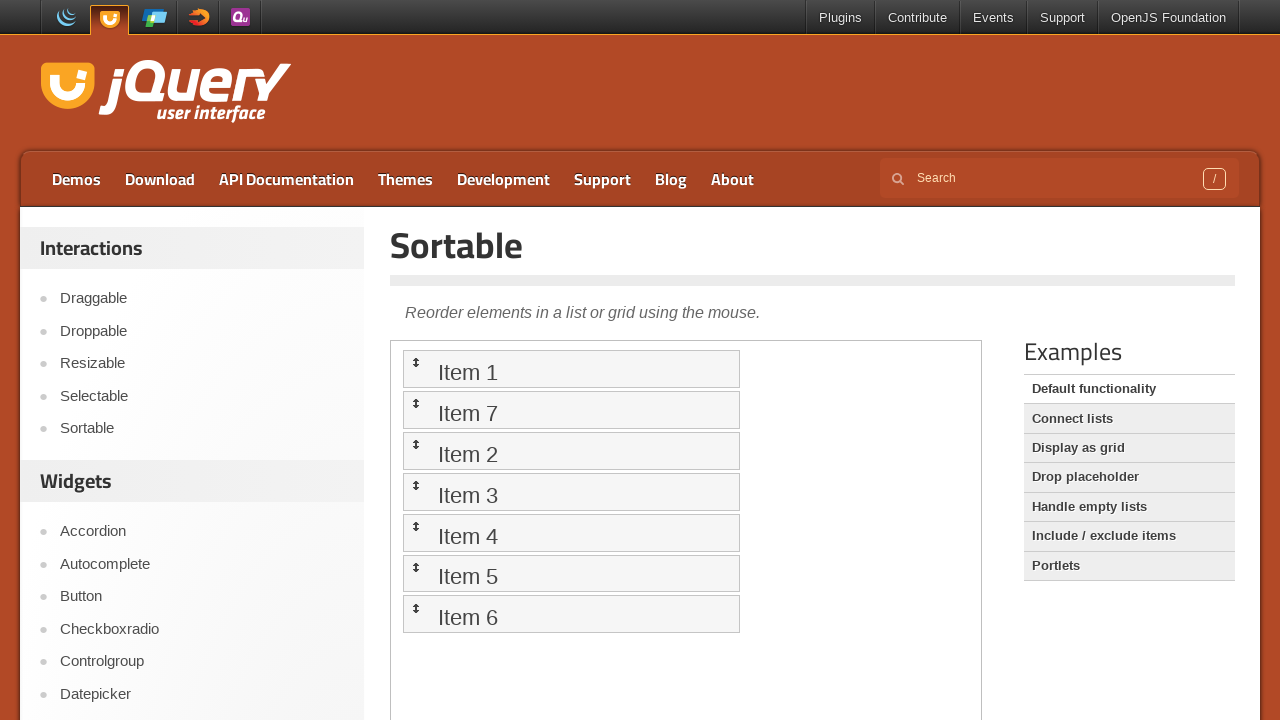

Dragged Item 7 to position 1 at (571, 410)
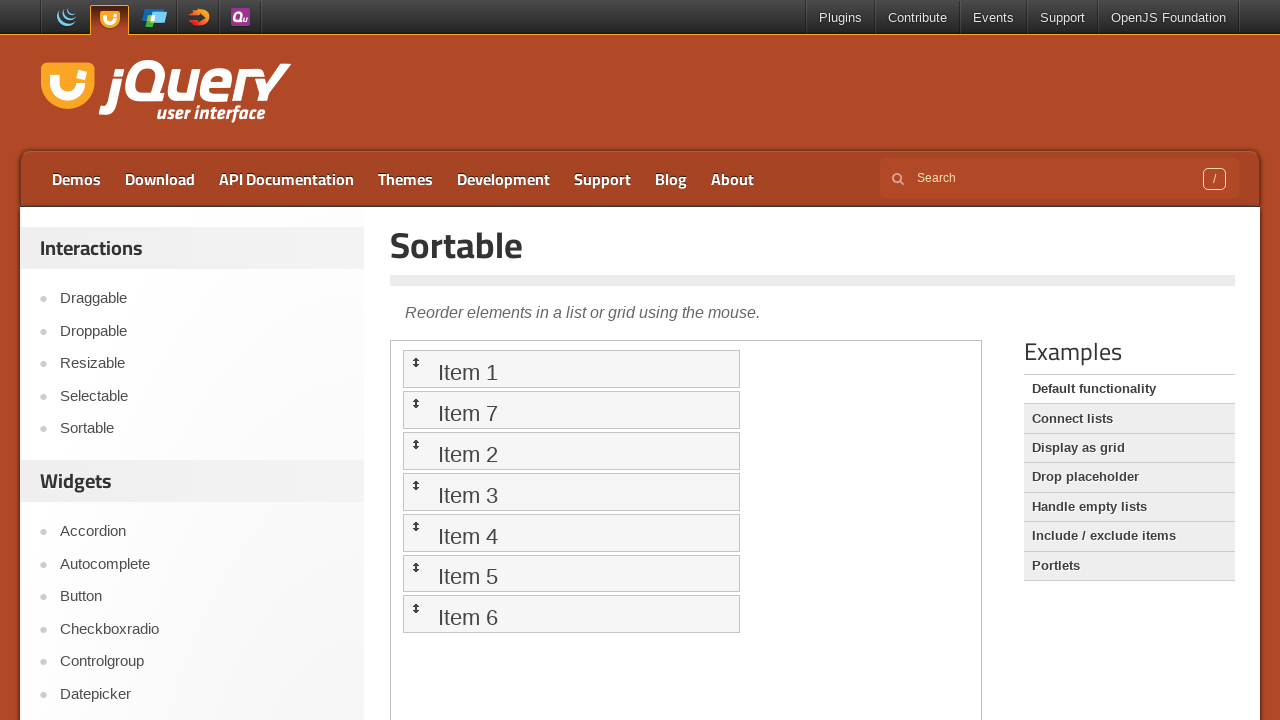

Dragged item at position 2 back to Item 7's original position at (571, 410)
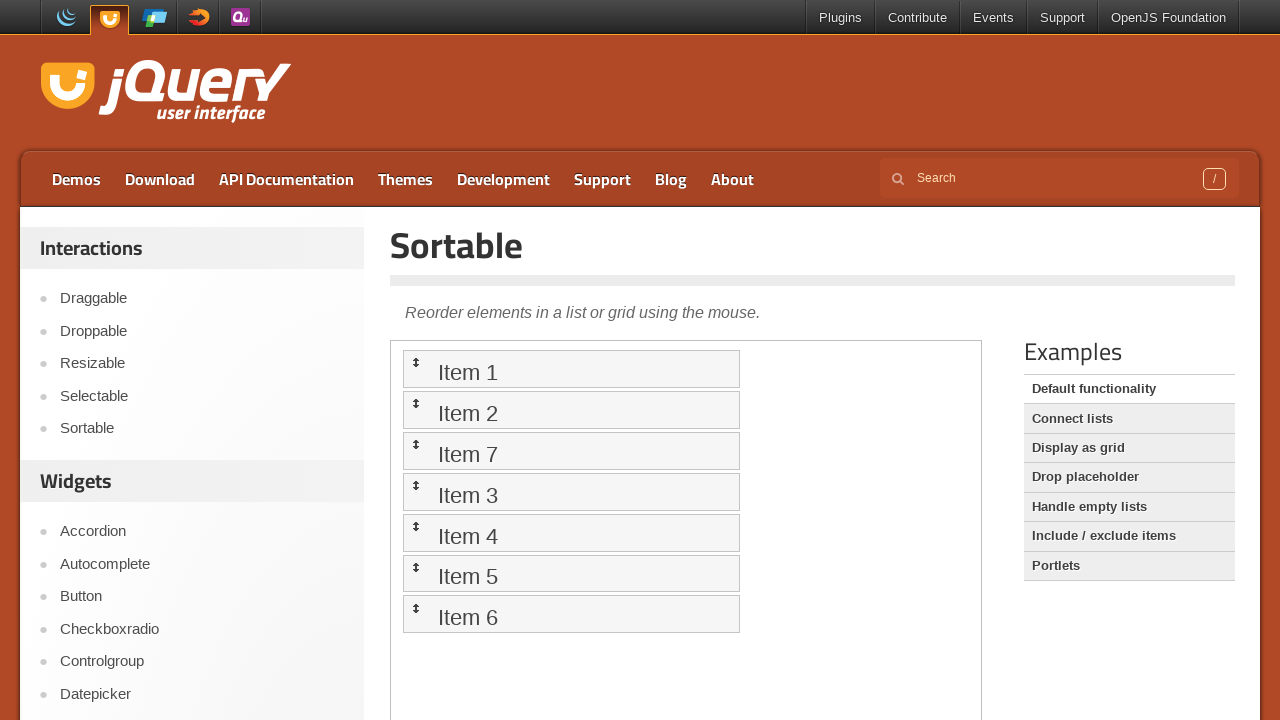

Dragged Item 7 to position 2 at (571, 451)
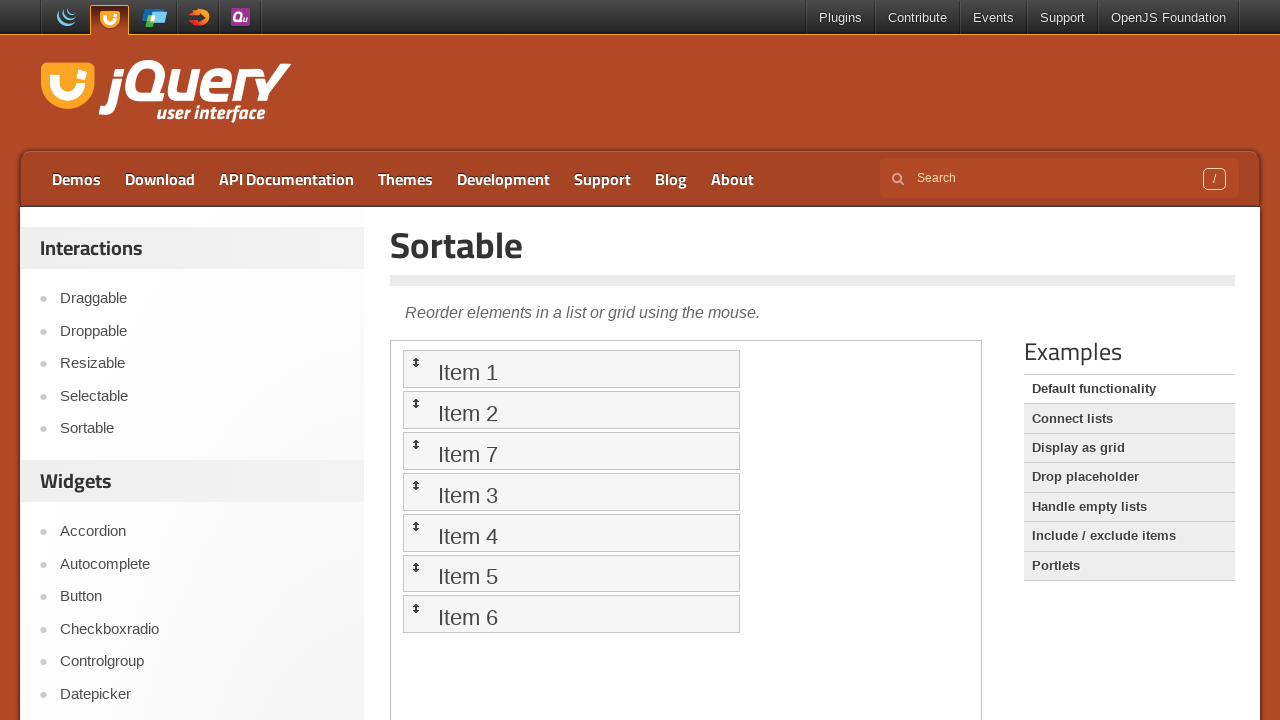

Dragged item at position 3 back to Item 7's original position at (571, 451)
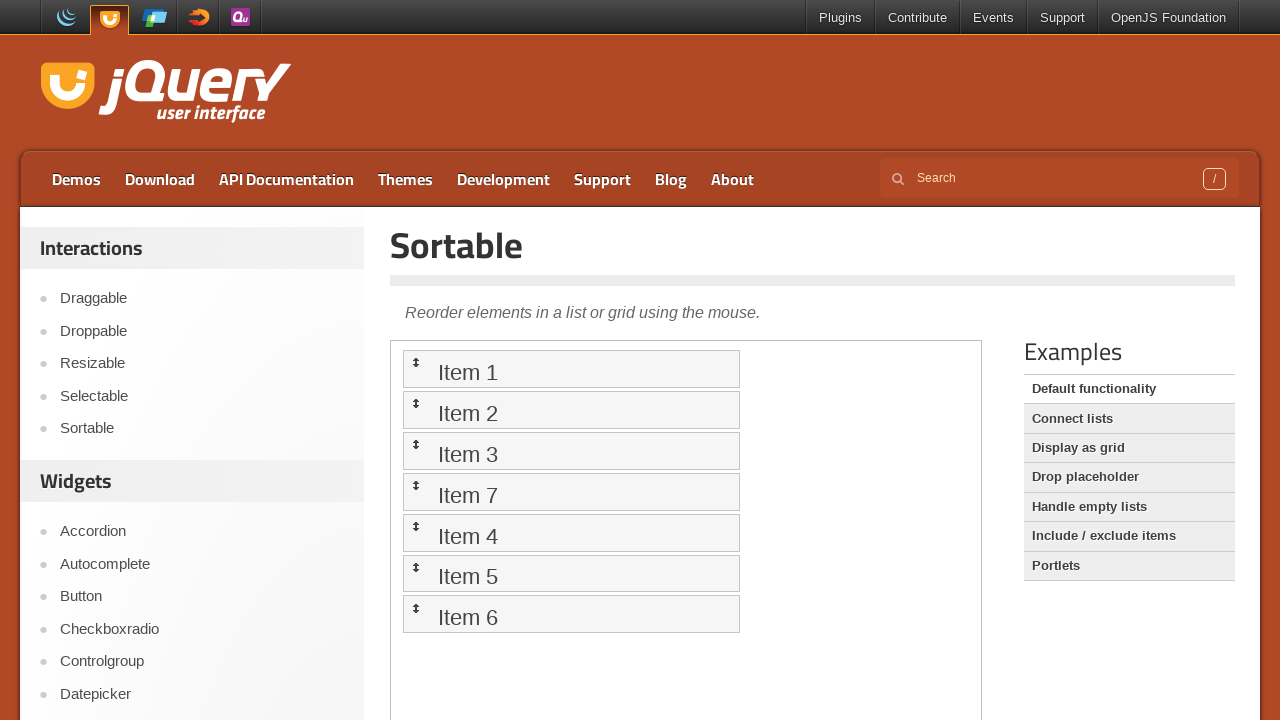

Dragged Item 7 to position 3 at (571, 492)
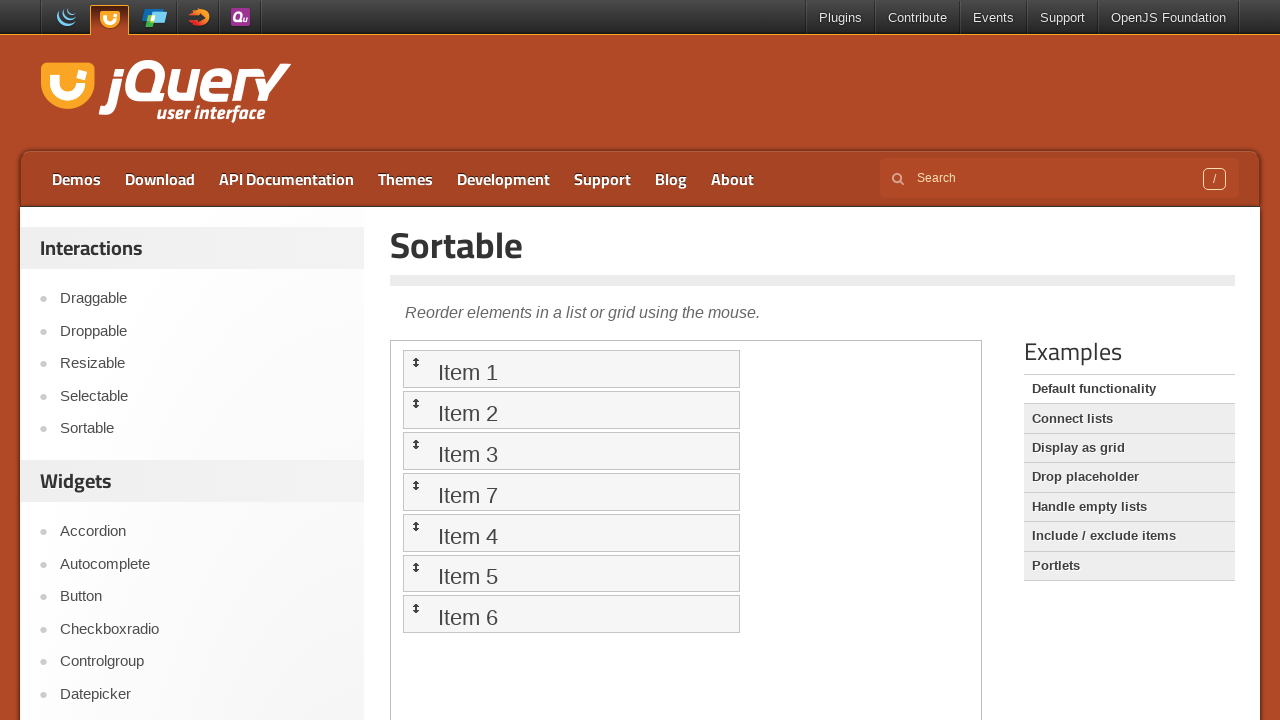

Dragged item at position 4 back to Item 7's original position at (571, 492)
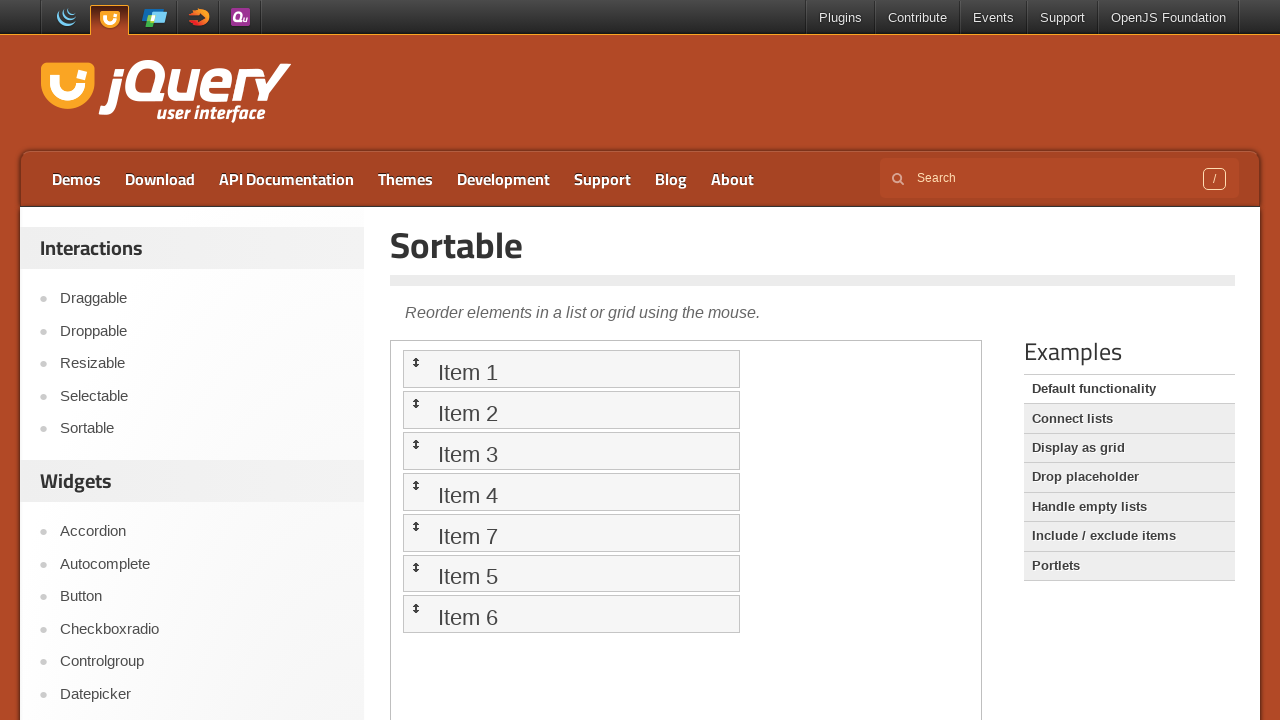

Dragged Item 7 to position 4 at (571, 532)
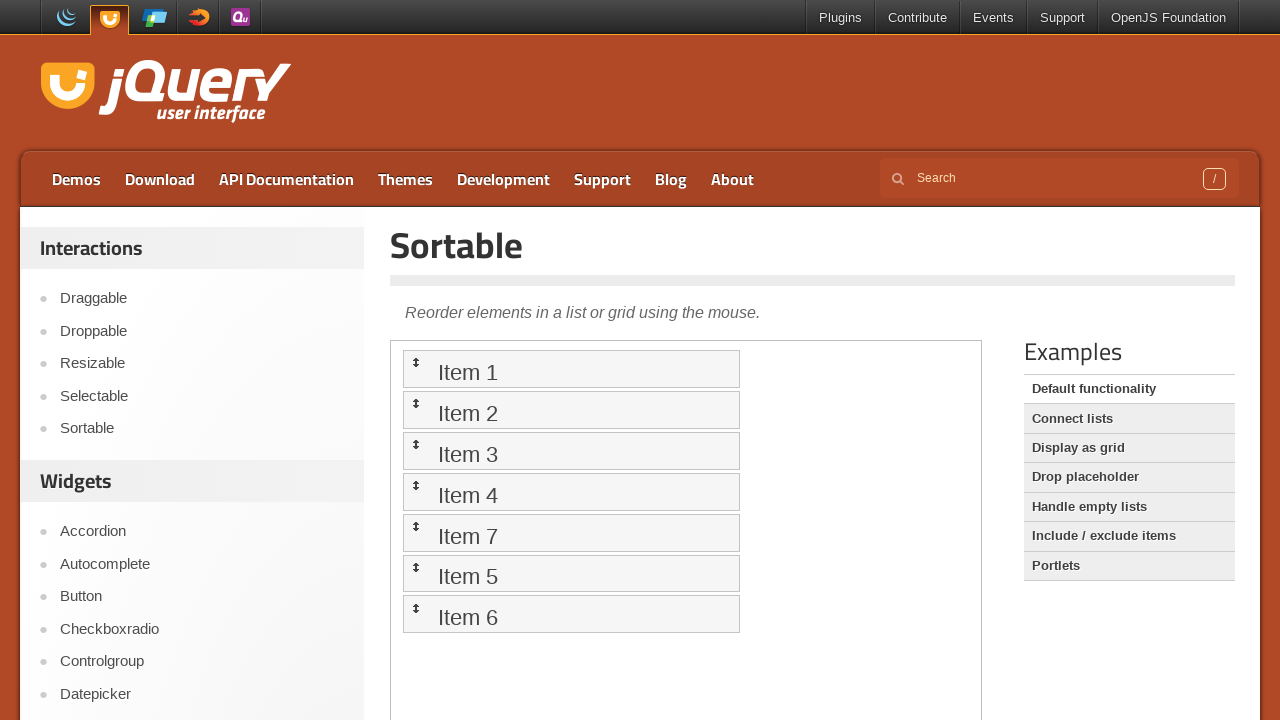

Dragged item at position 5 back to Item 7's original position at (571, 532)
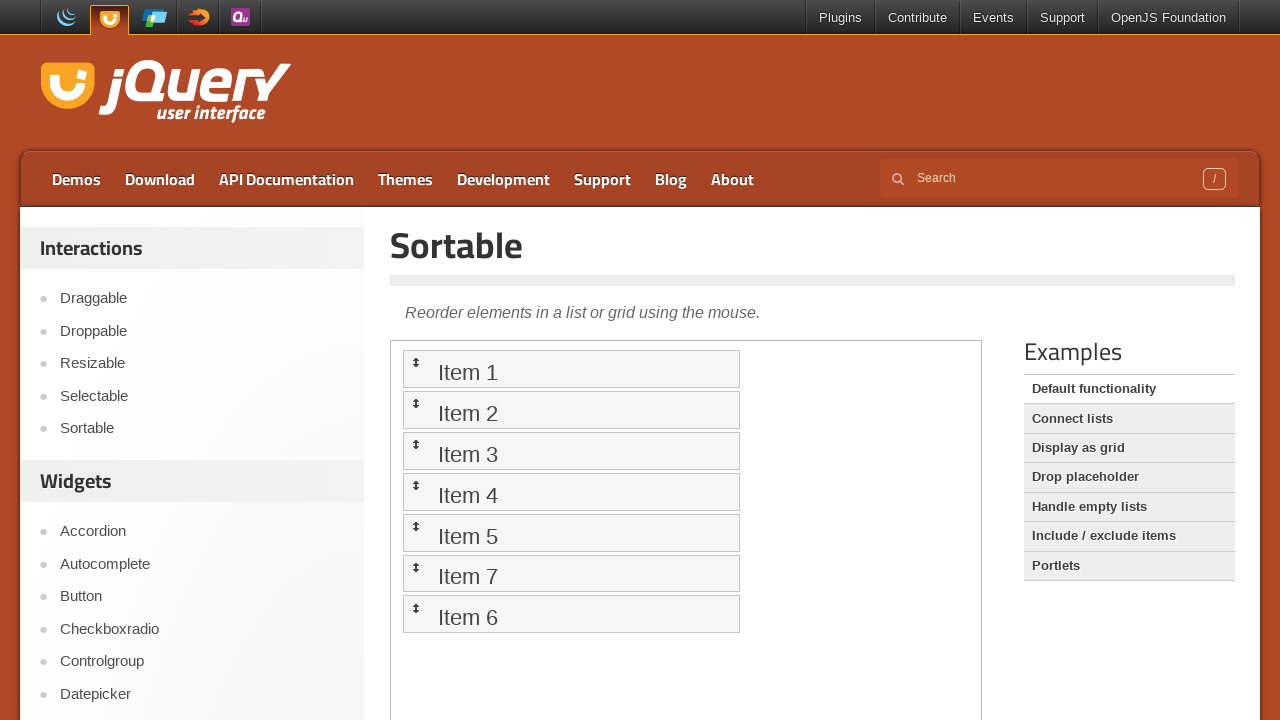

Dragged Item 7 to position 5 at (571, 573)
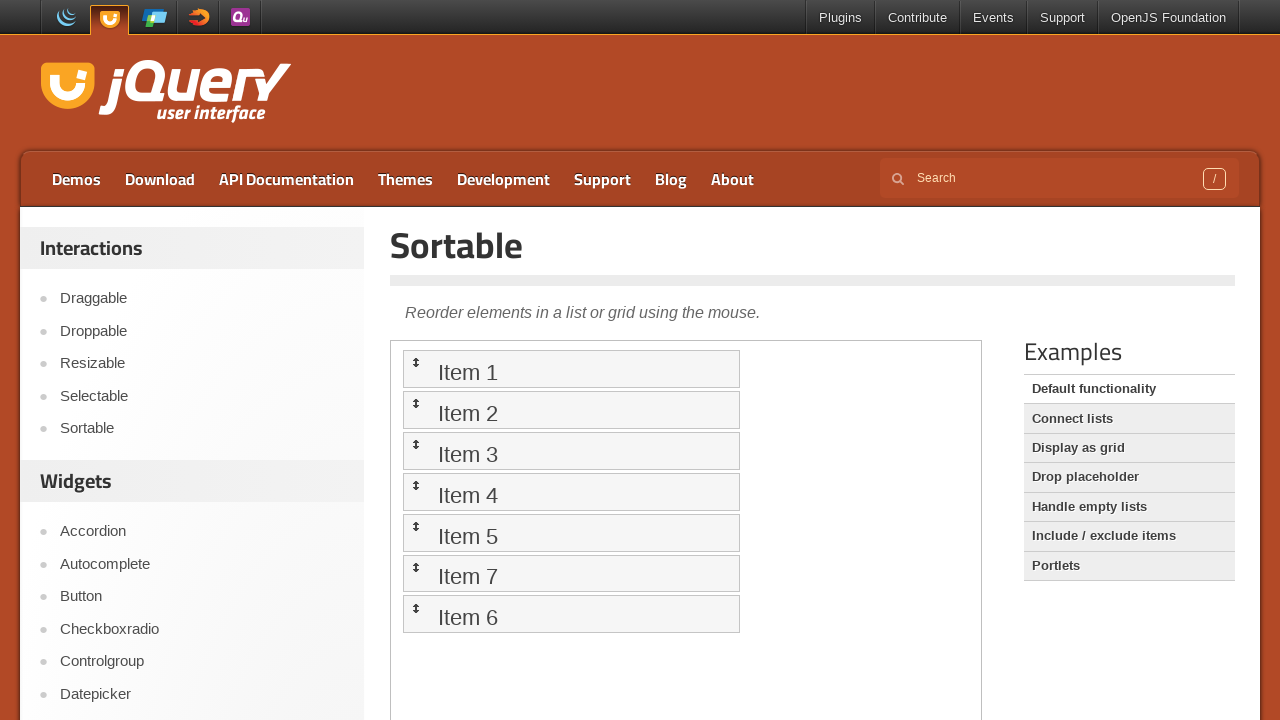

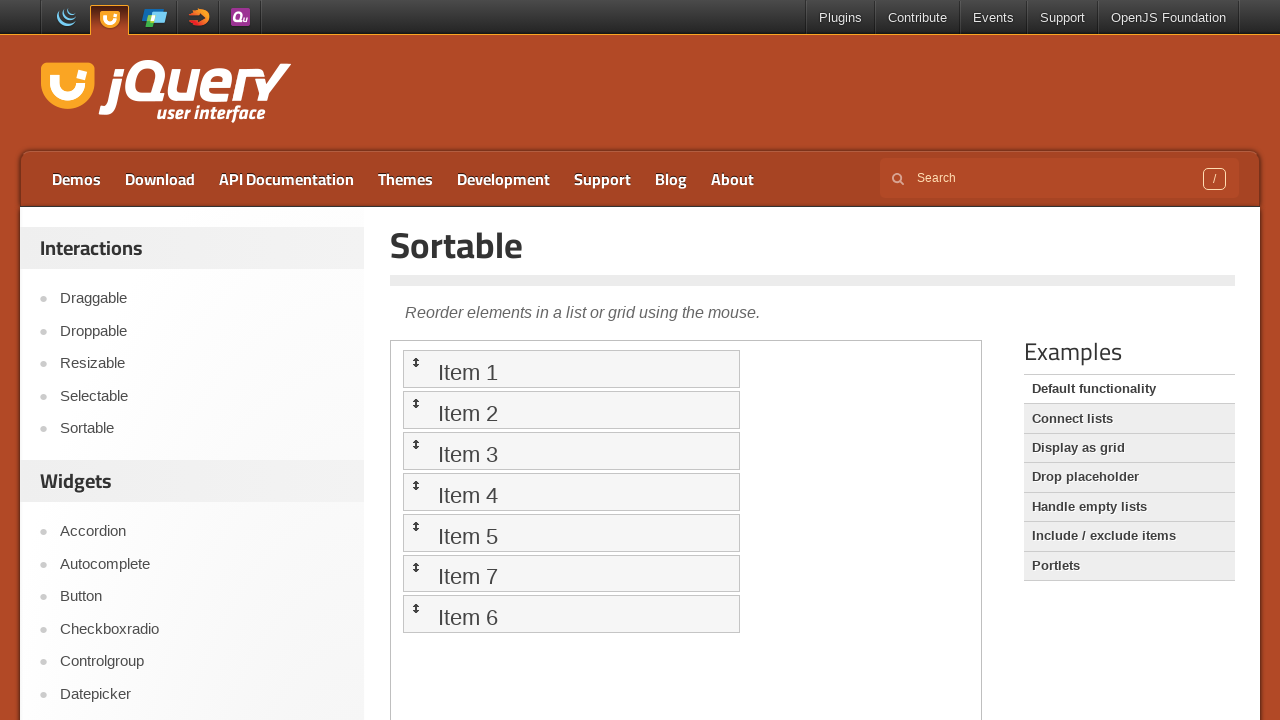